Navigates to the Applitools demo app login page and clicks the log-in button to access the app page.

Starting URL: https://demo.applitools.com

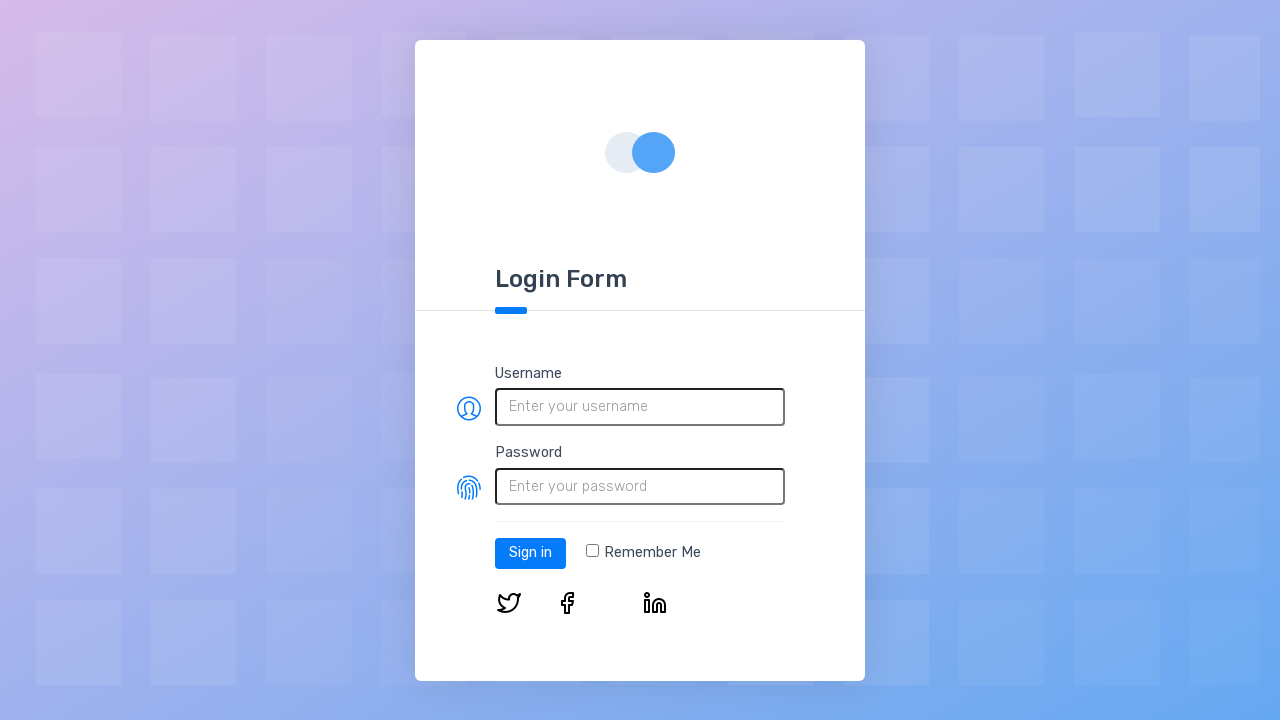

Set viewport size to 800x800
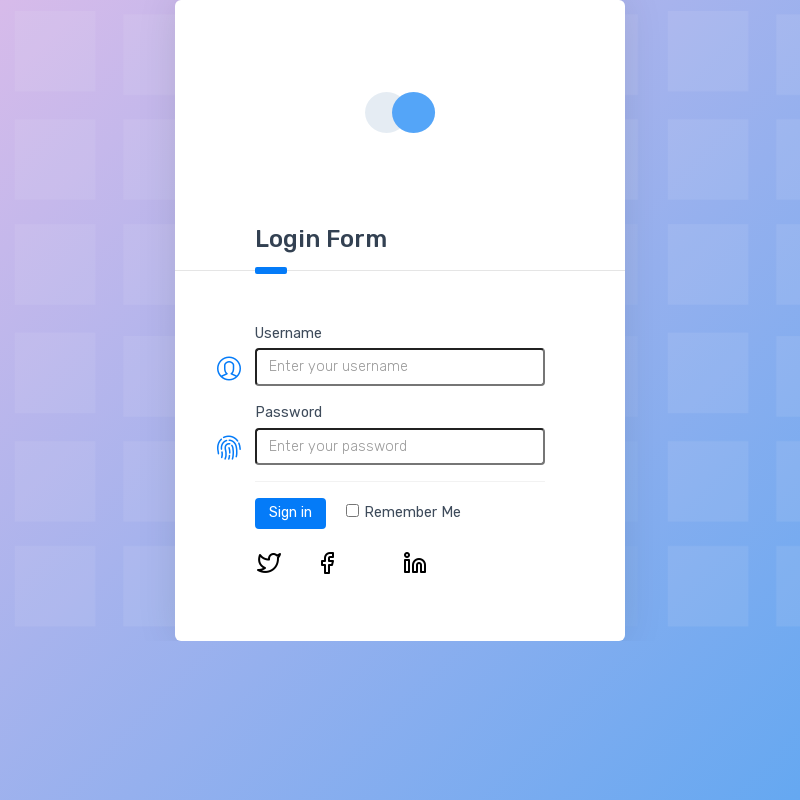

Login button loaded on the page
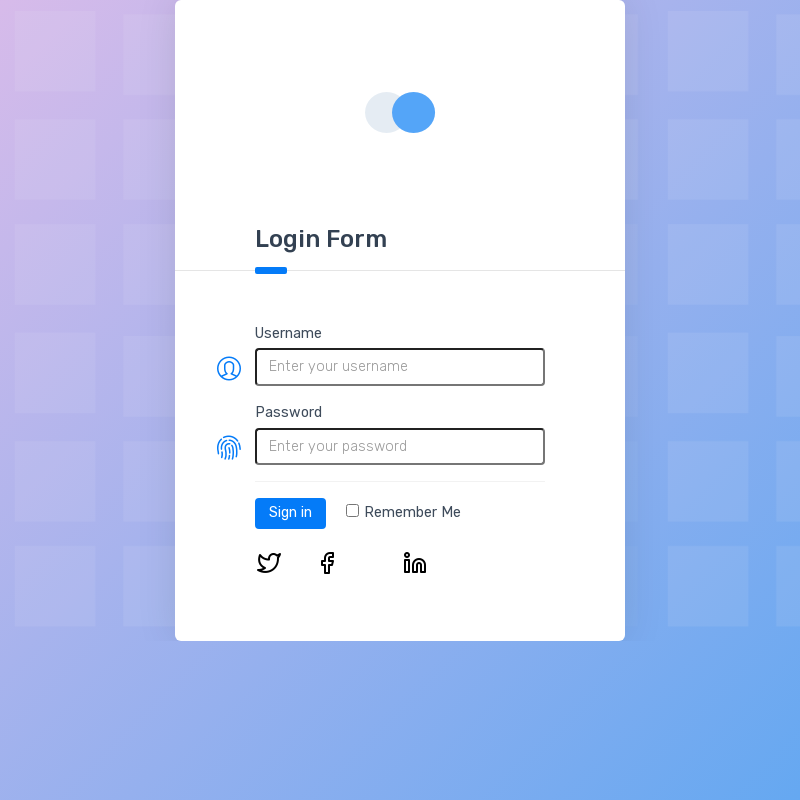

Clicked the log-in button at (290, 513) on #log-in
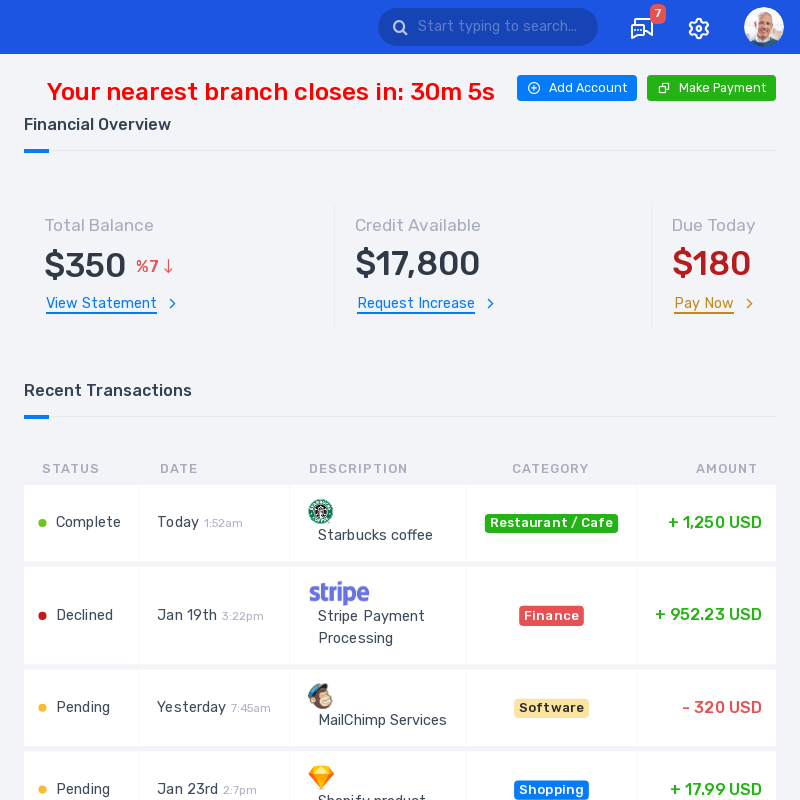

App page loaded successfully after login
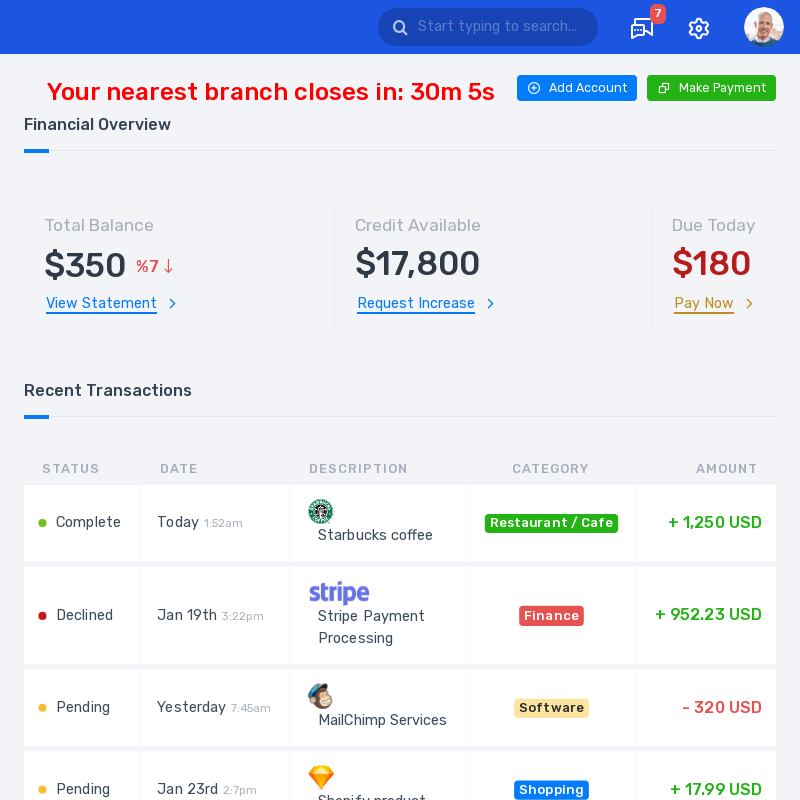

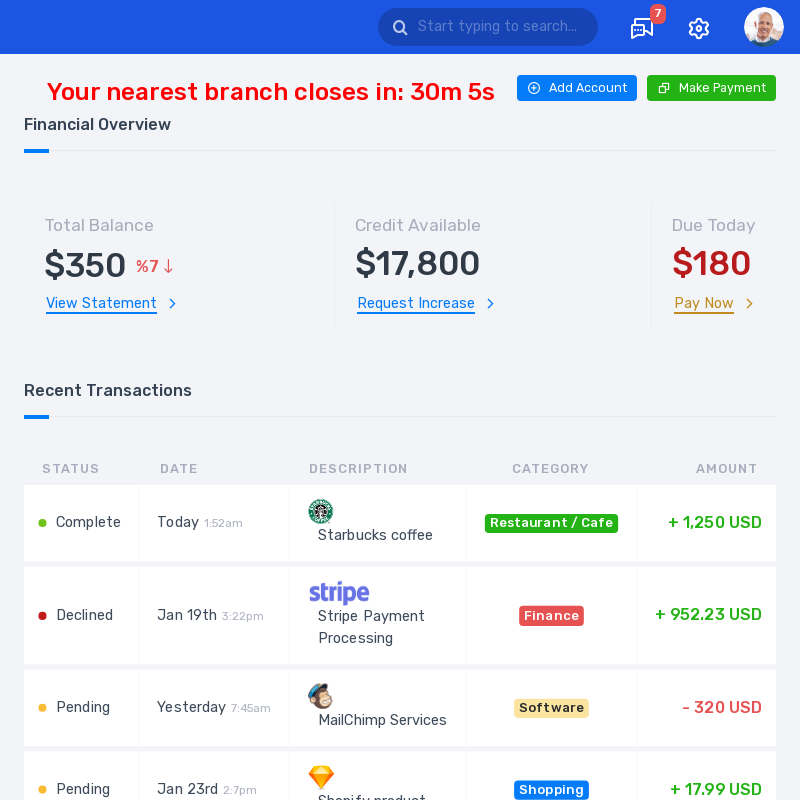